Tests the Add/Remove Elements page by clicking the "Add Element" button, verifying a "Delete" button appears, clicking the delete button to remove it, and verifying the page heading is still displayed.

Starting URL: https://the-internet.herokuapp.com/add_remove_elements/

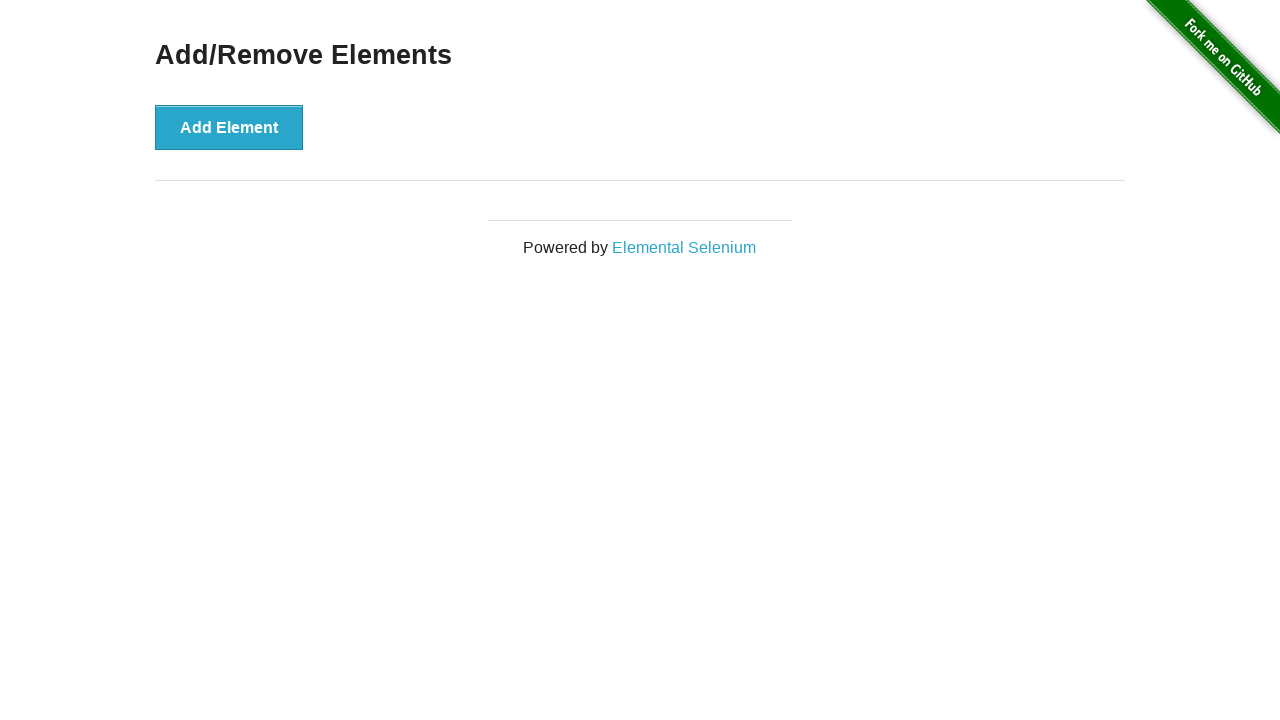

Clicked the 'Add Element' button at (229, 127) on xpath=//*[contains(text(),'Add Ele')]
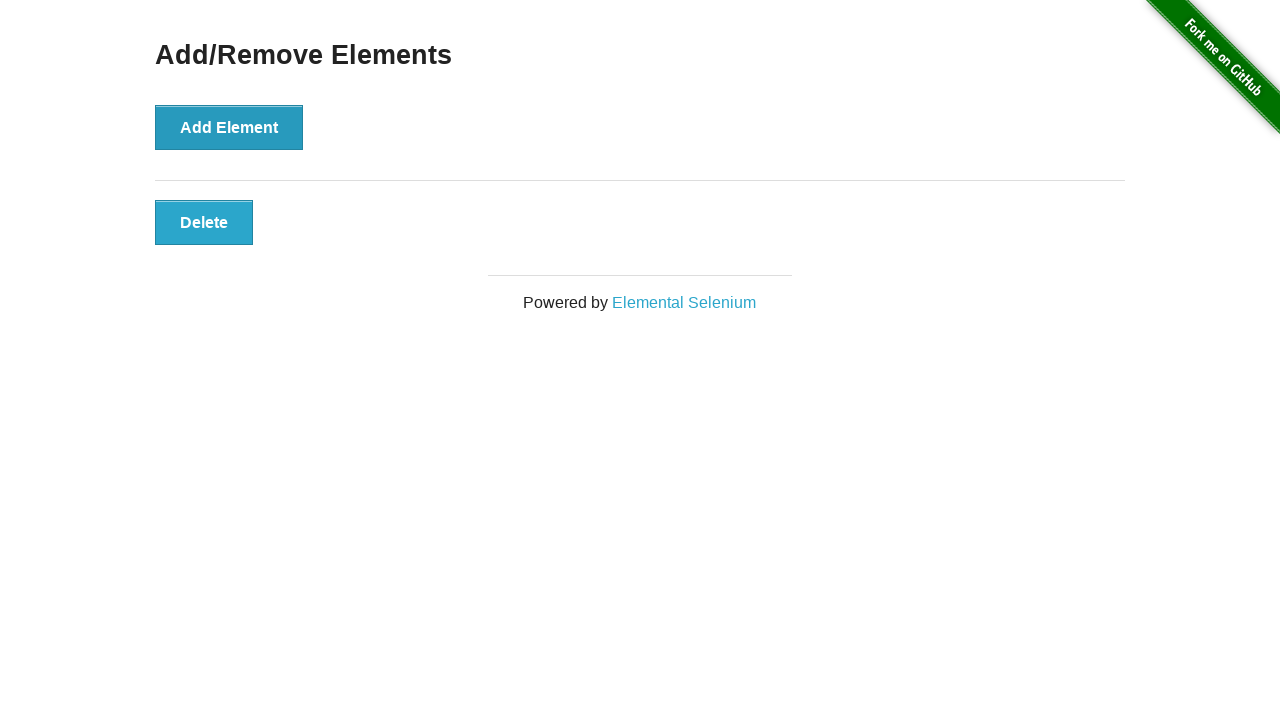

Located the Delete button element
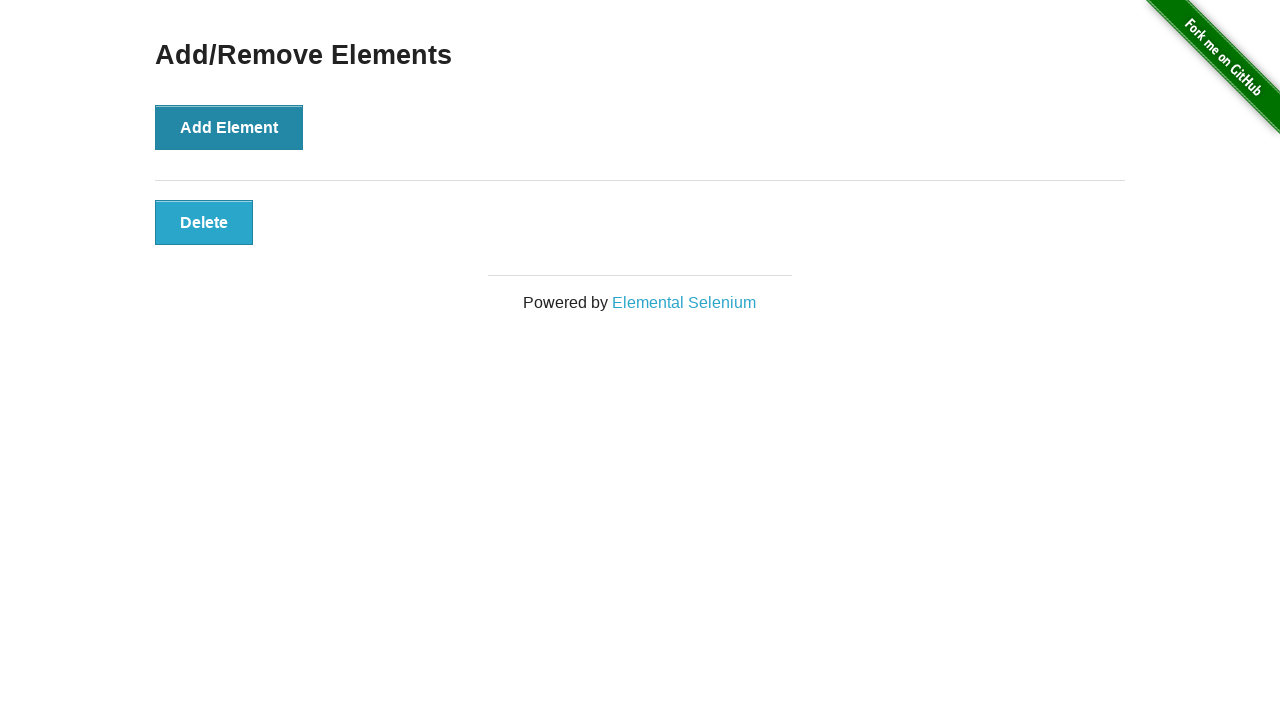

Delete button is now visible on the page
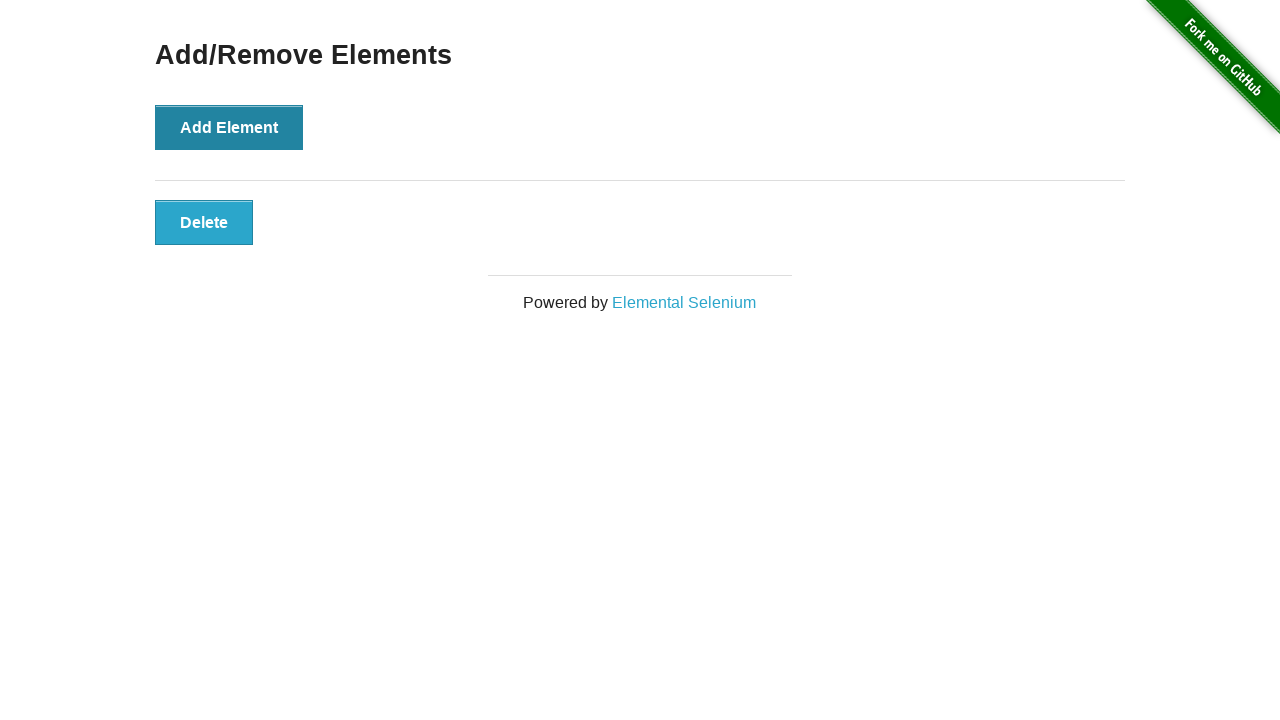

Clicked the Delete button to remove the element at (204, 222) on xpath=//*[.='Delete']
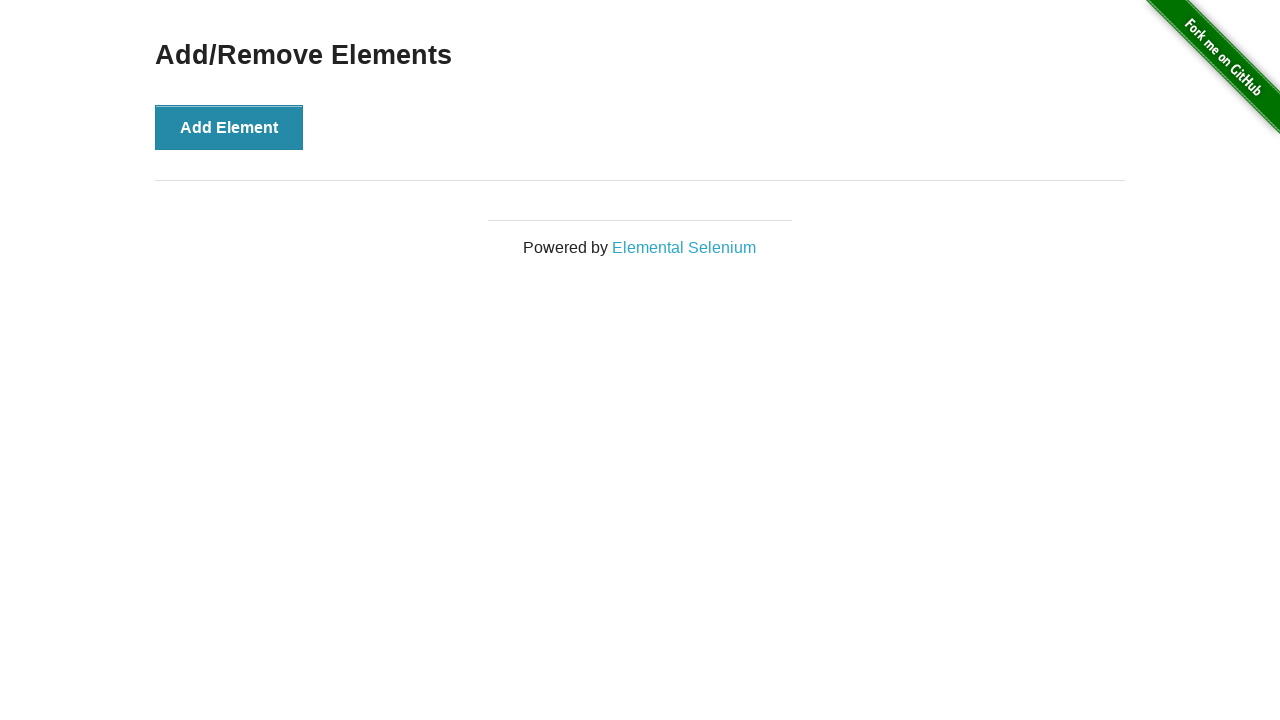

Verified the h3 page heading is still displayed after element removal
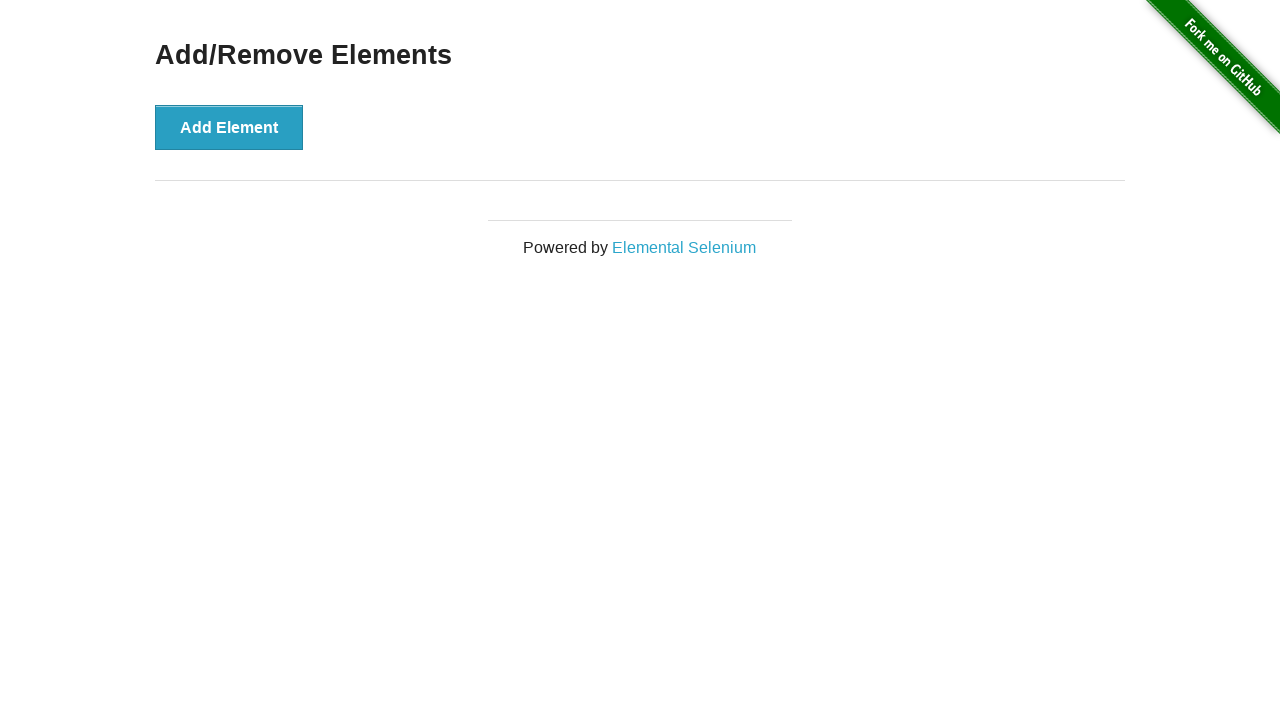

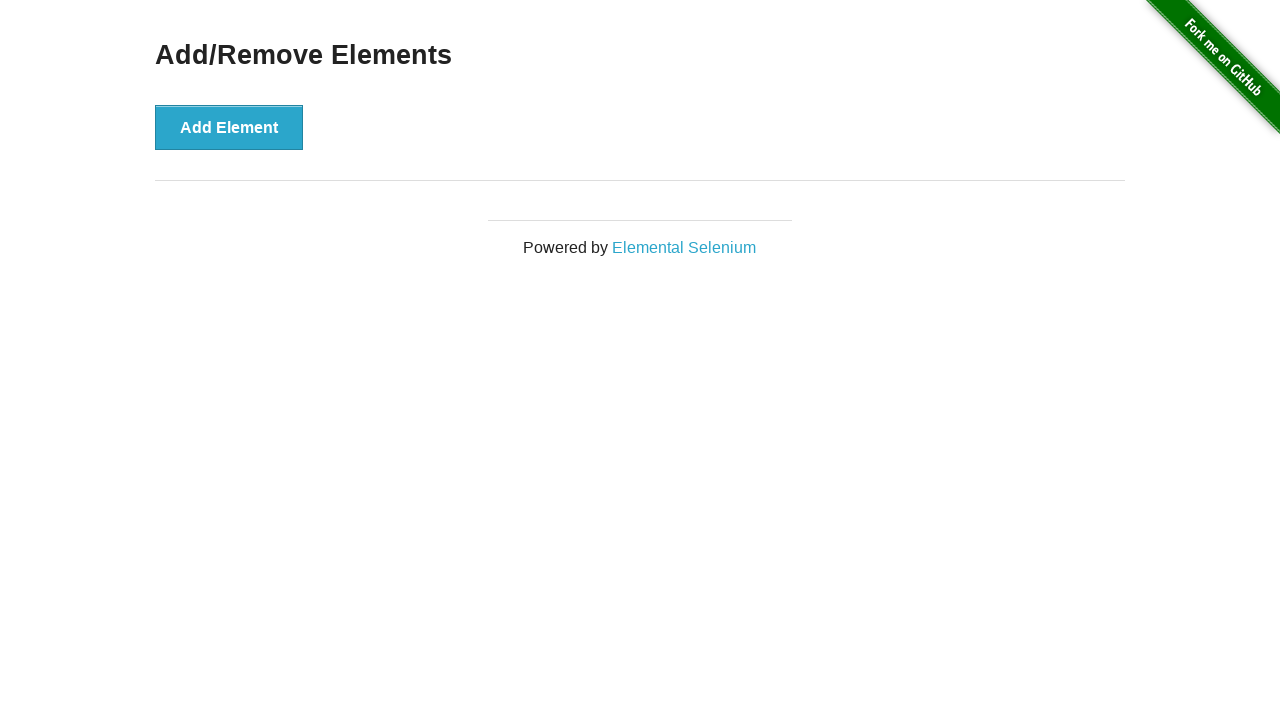